Navigates to a page with broken images and verifies image elements are present on the page

Starting URL: https://demoqa.com/broken

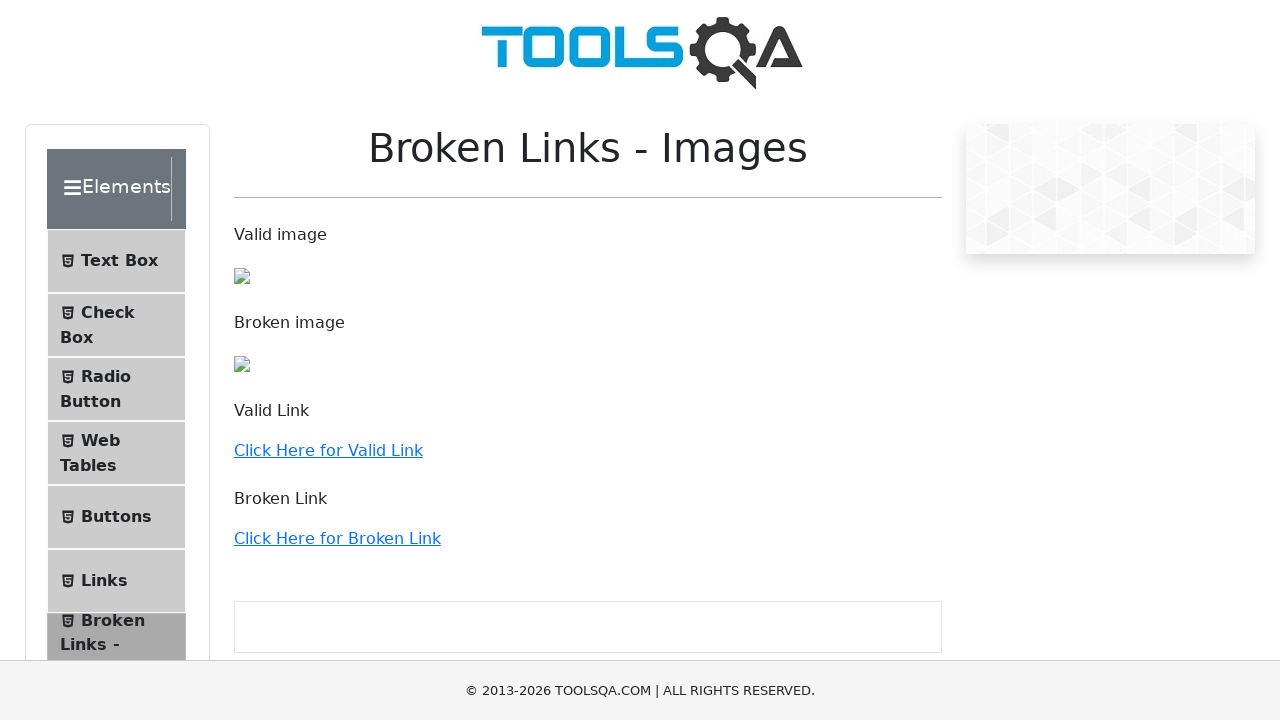

Navigated to https://demoqa.com/broken
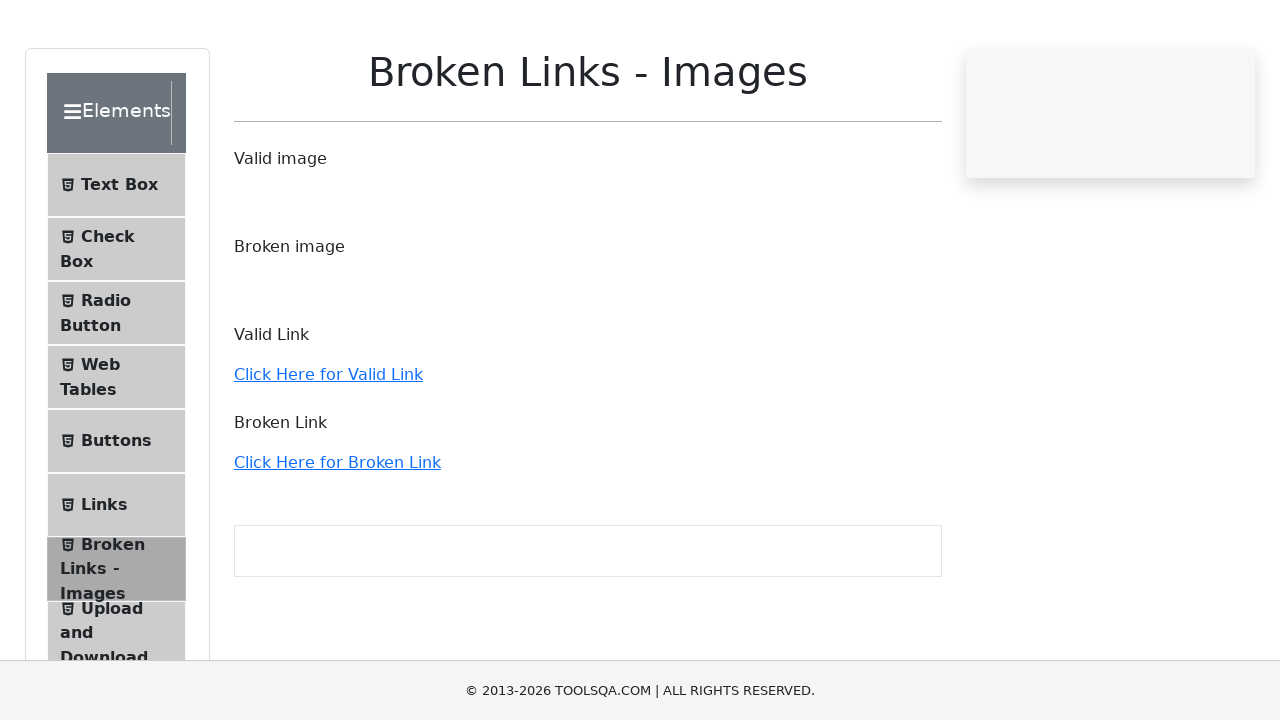

Waited for image elements to load on the page
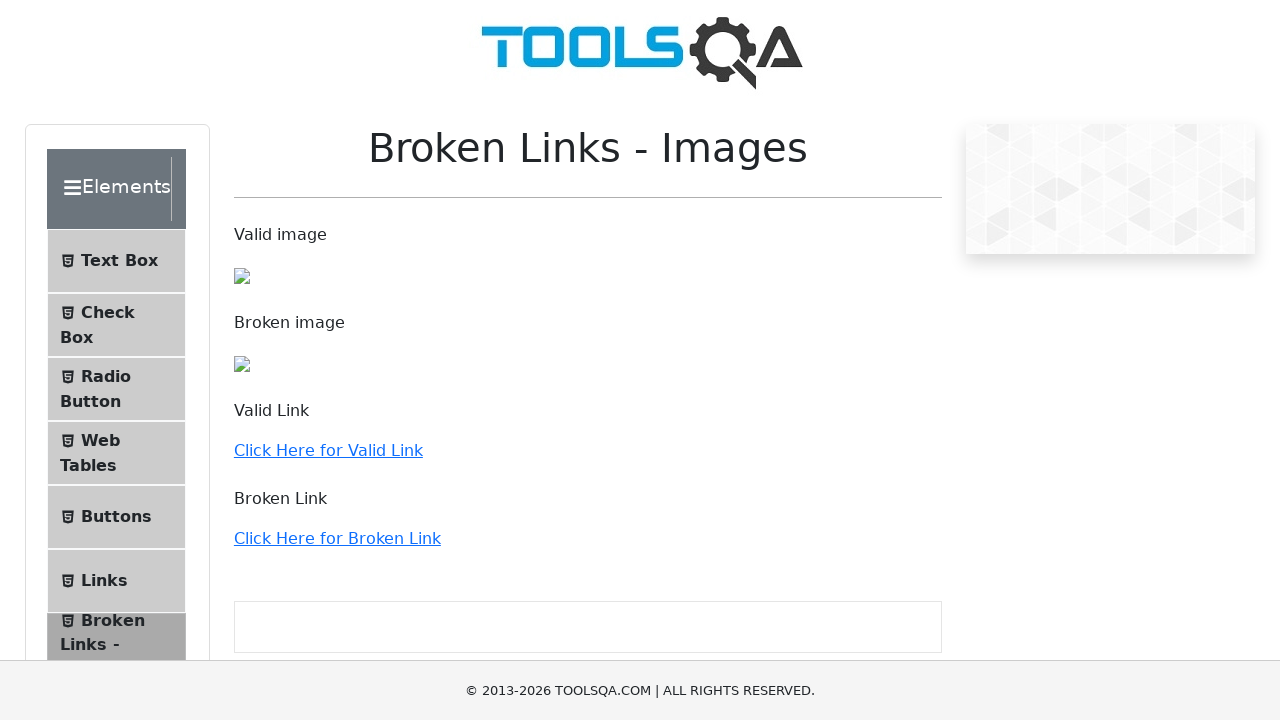

Retrieved 3 image elements from the page
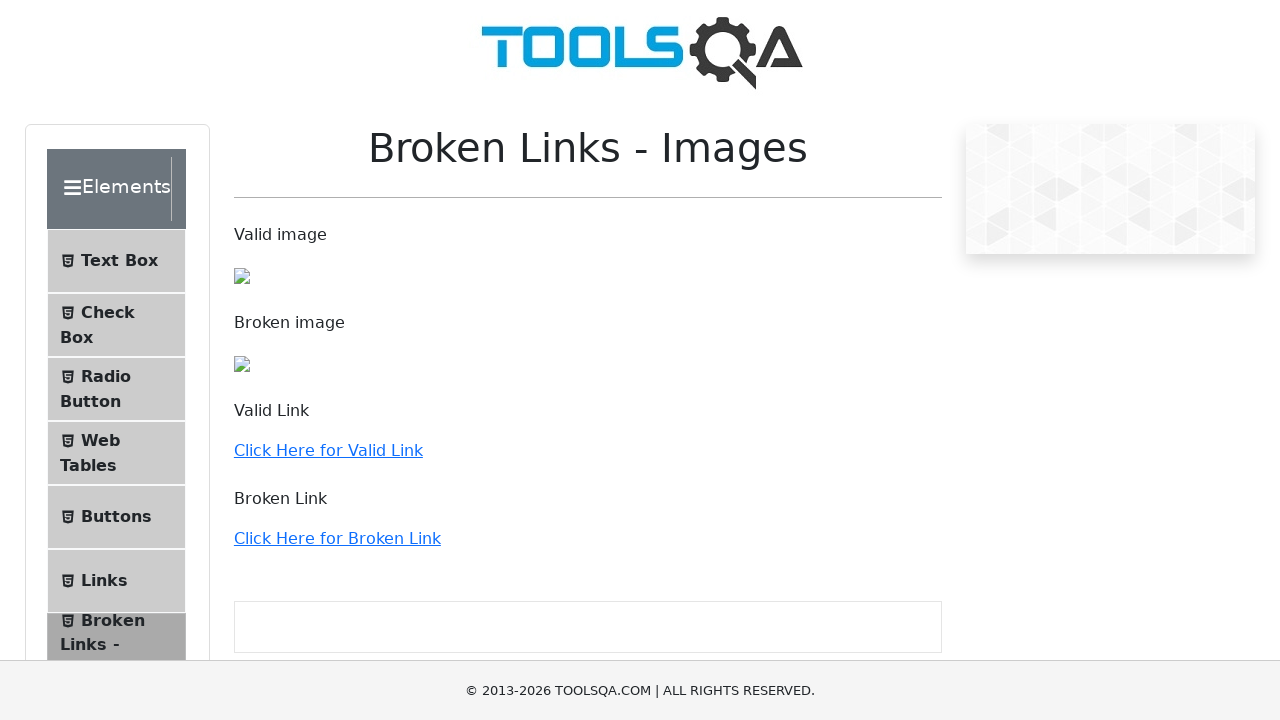

Verified that image elements are present on the page
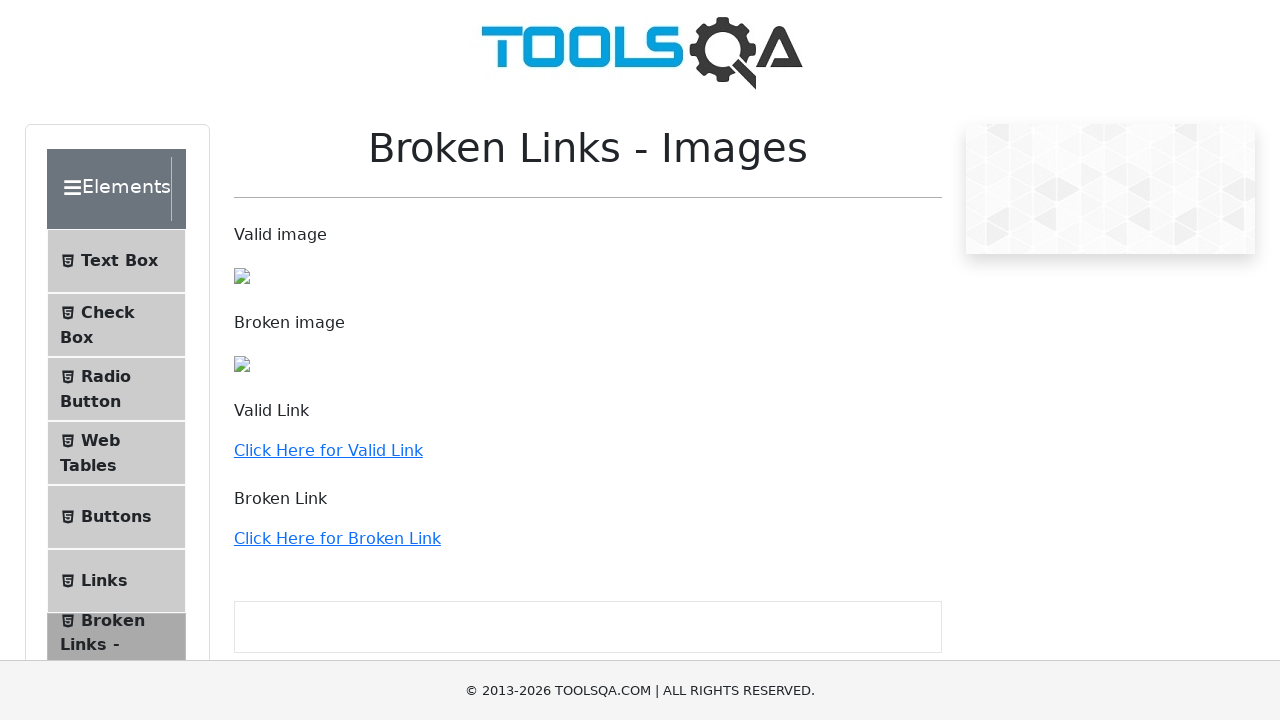

Checked image loading status - loaded: True
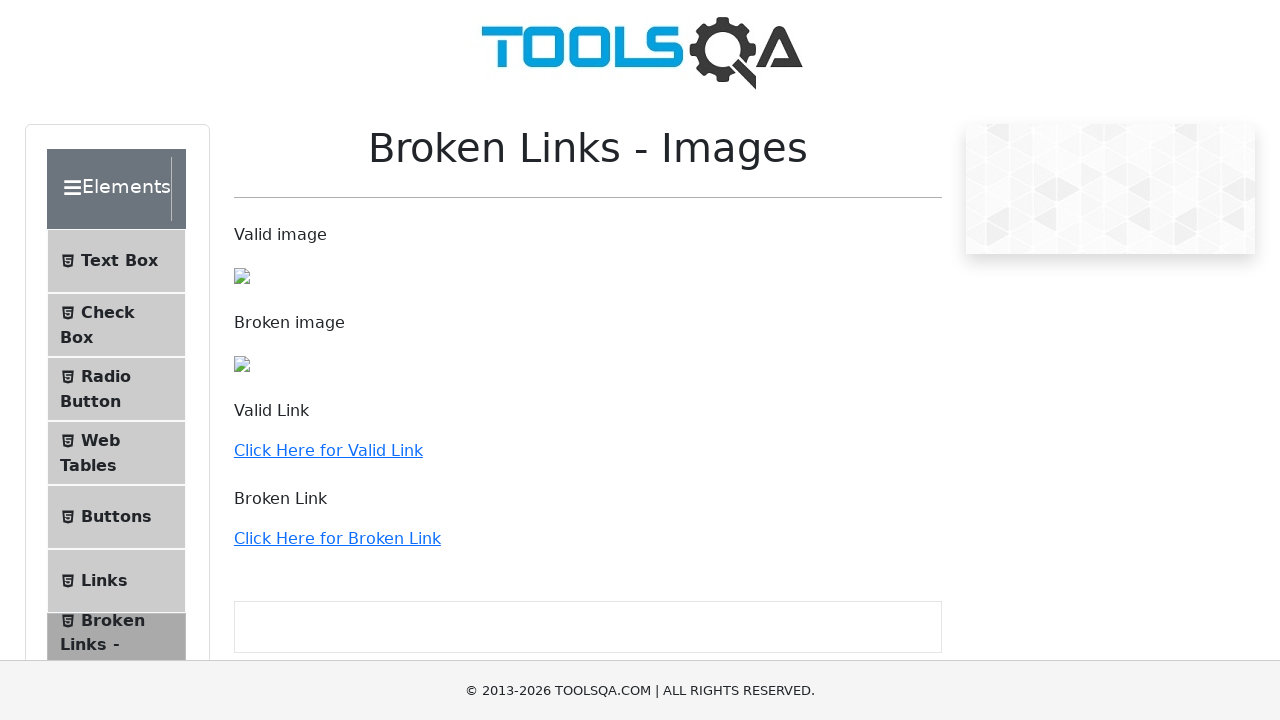

Checked image loading status - loaded: False
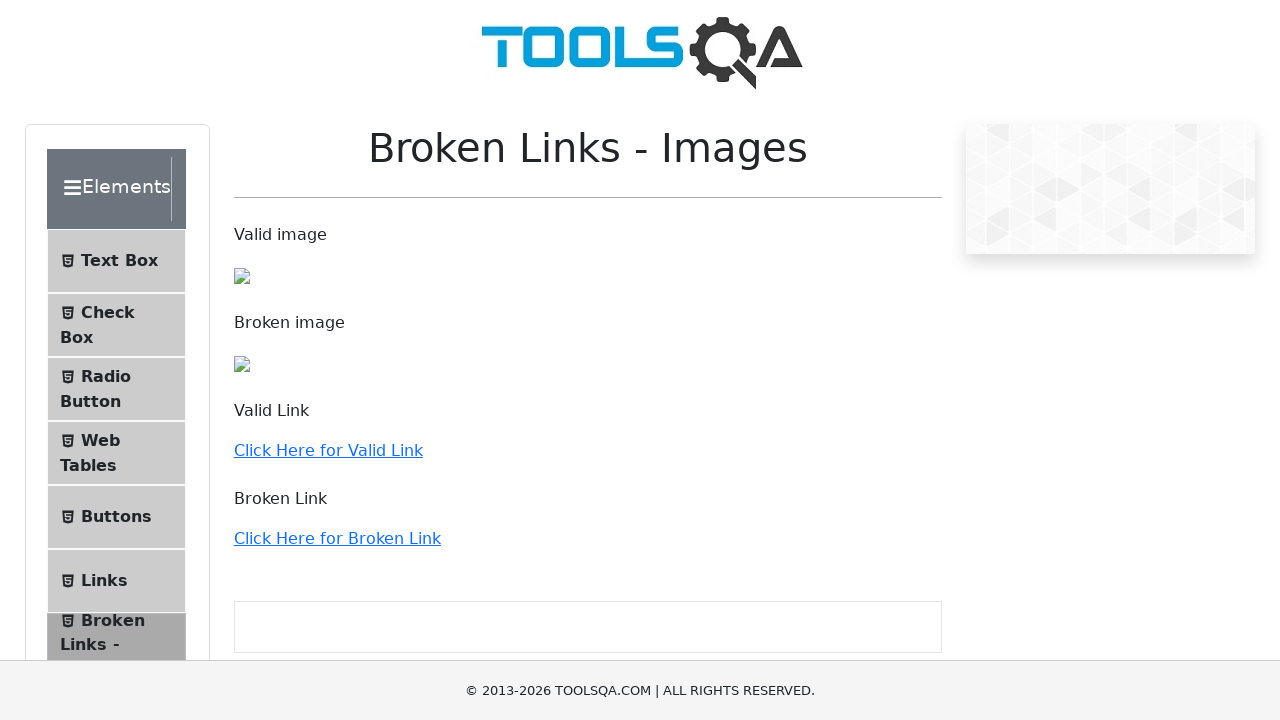

Checked image loading status - loaded: False
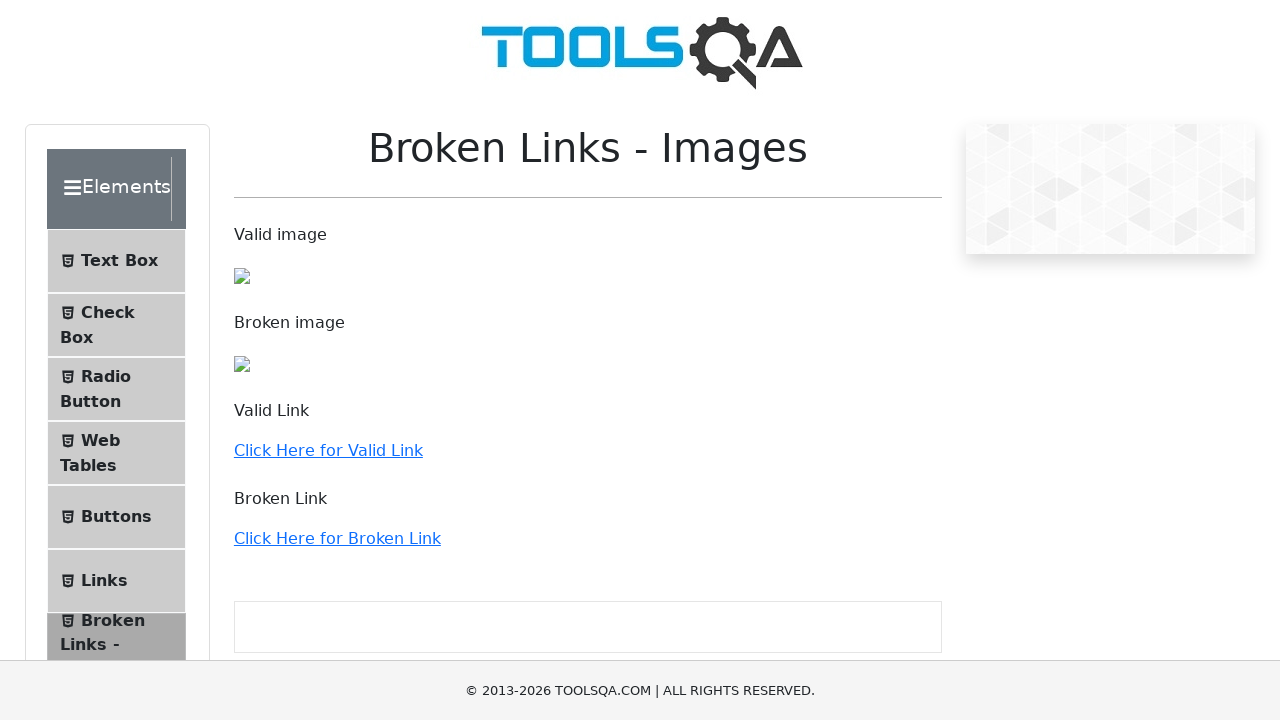

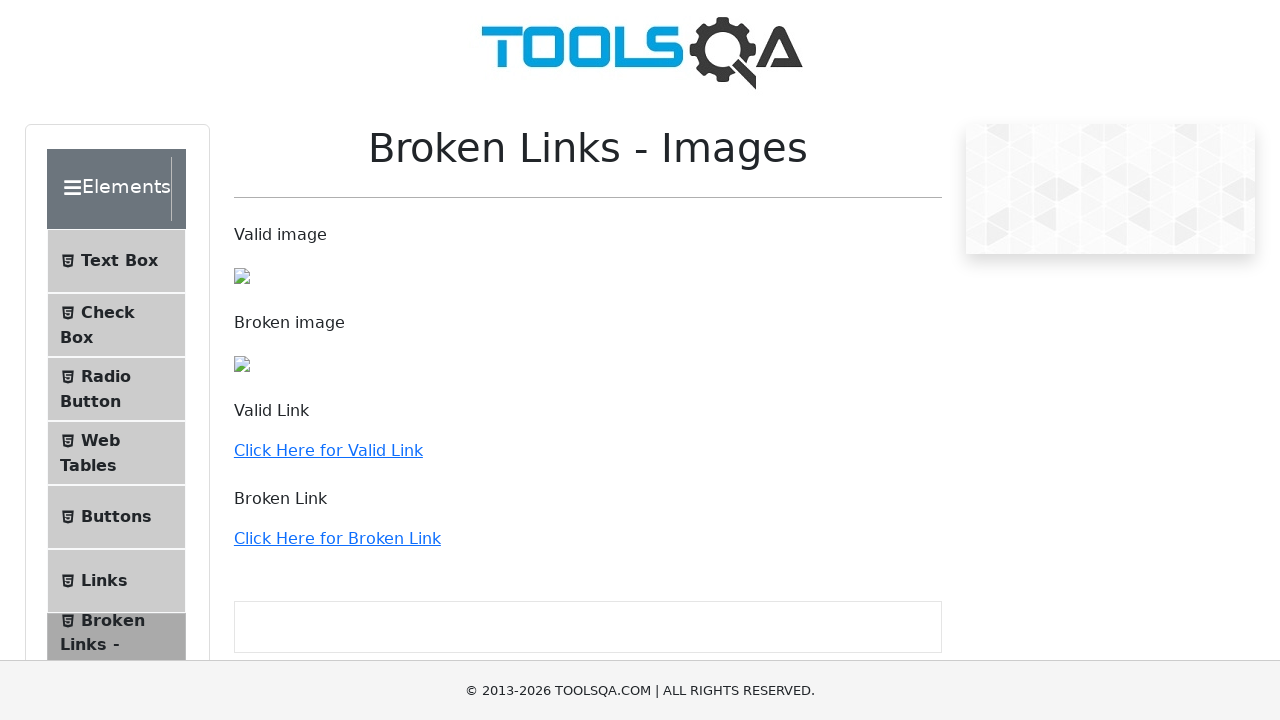